Tests validation error when invalid postal code is entered

Starting URL: https://buger-eats.vercel.app/

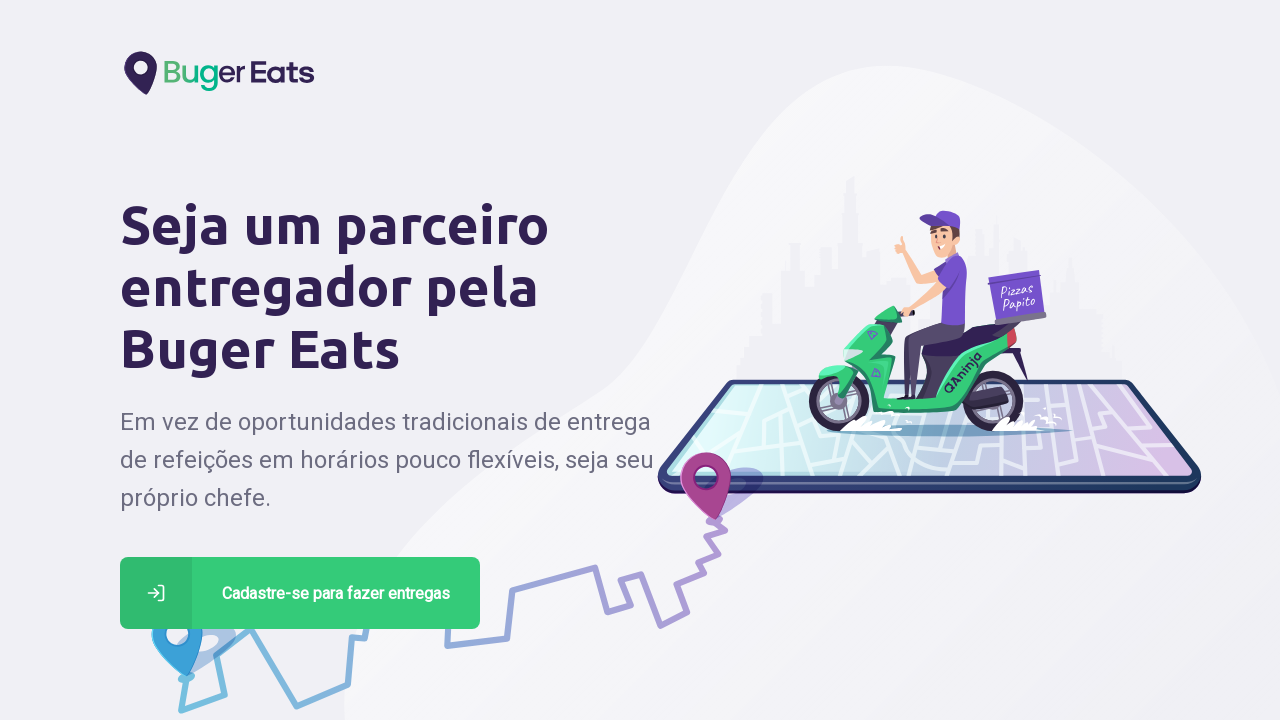

Clicked registration button for delivery partner at (300, 593) on a[href='/deliver']:has-text('Cadastre-se para fazer entregas')
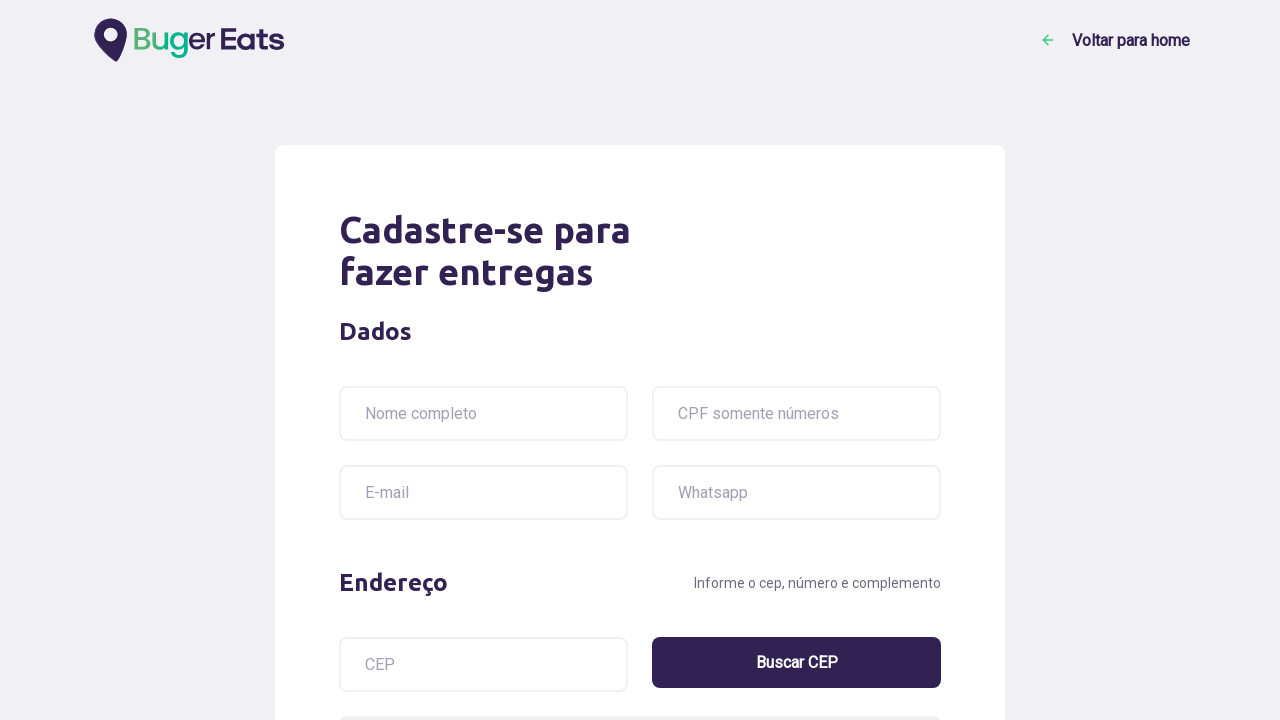

Filled postal code field with invalid value '123' on input[name='postalcode']
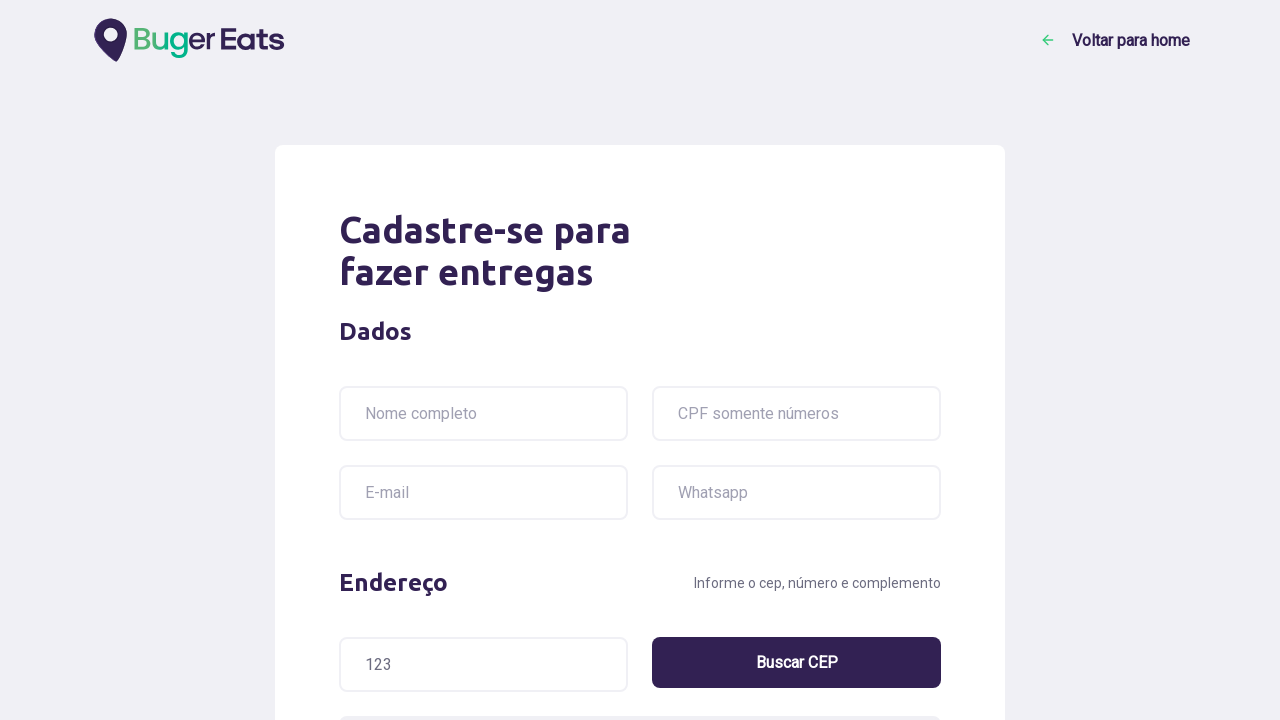

Clicked 'Buscar CEP' button to search postal code at (796, 662) on input[value='Buscar CEP']
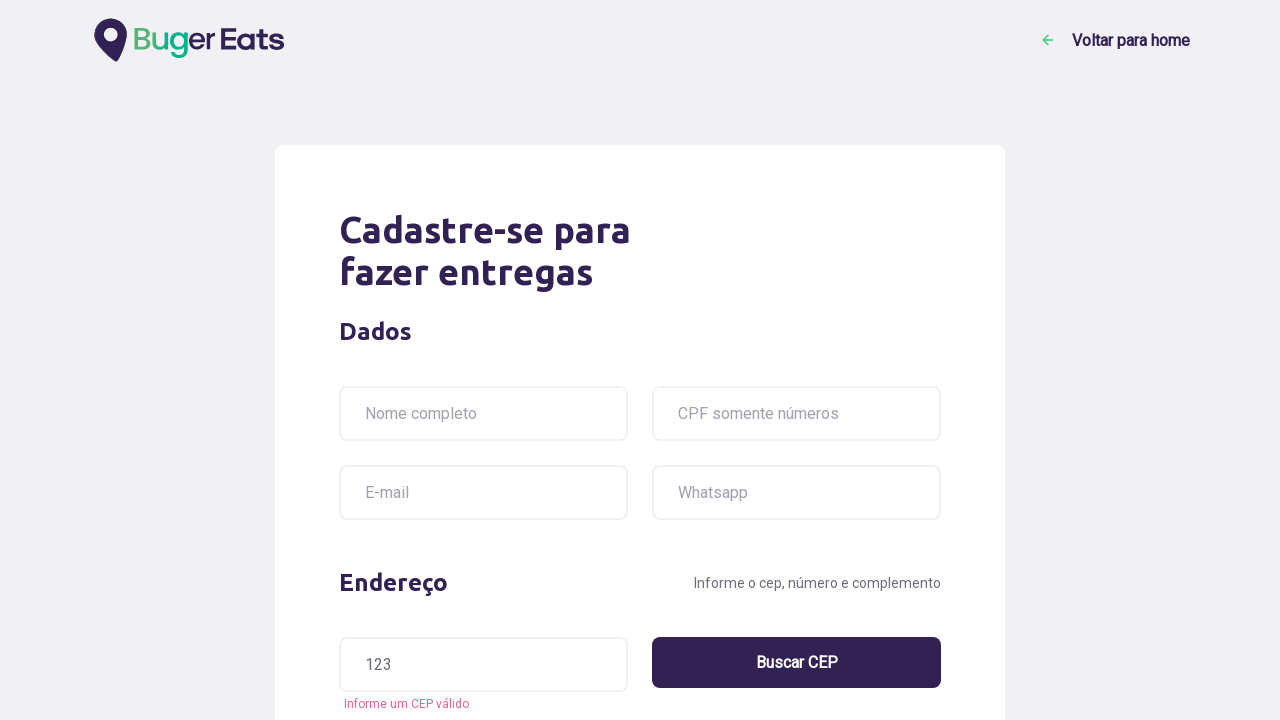

Validation error message appeared: 'Informe um CEP válido'
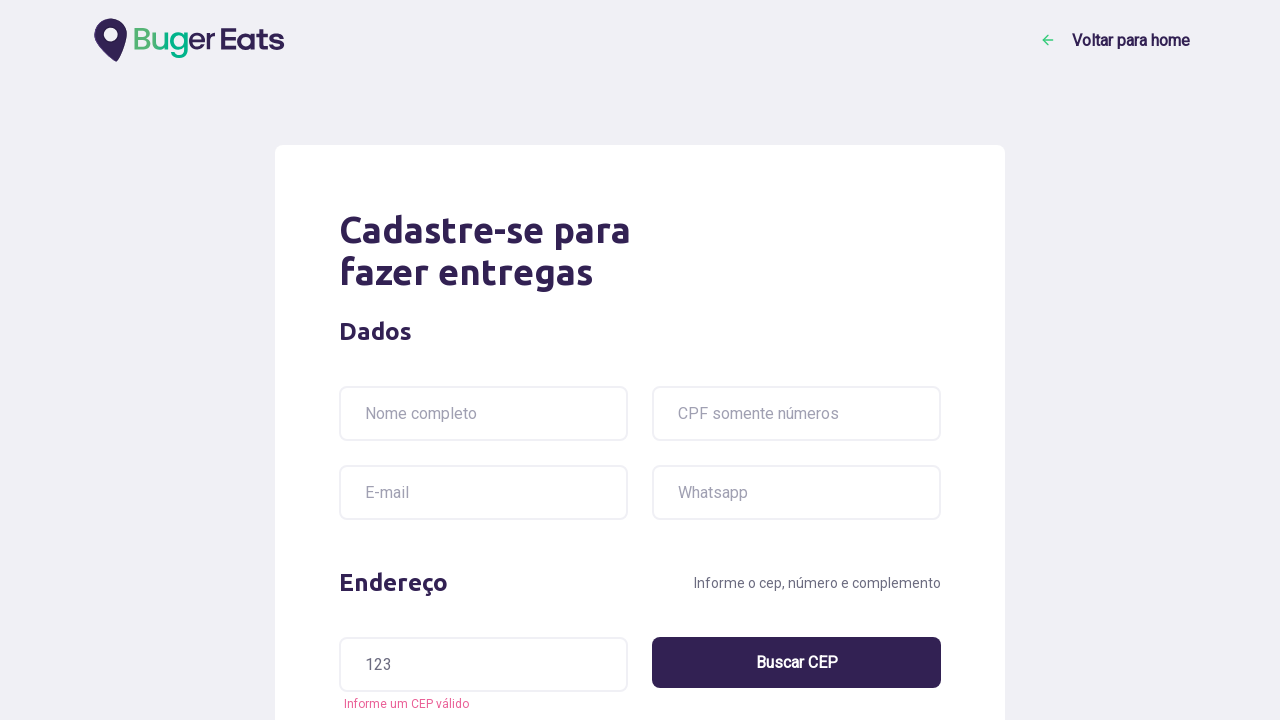

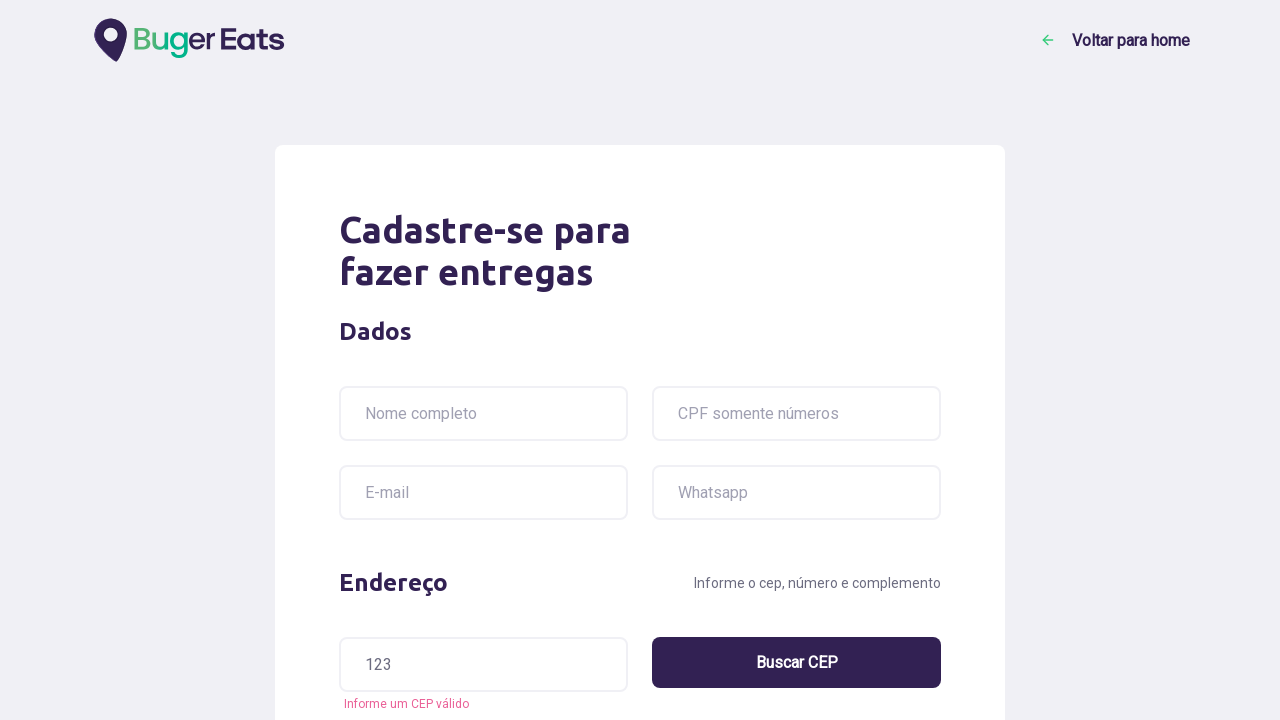